Tests removing and then re-adding a checkbox using the Remove and Add buttons

Starting URL: https://the-internet.herokuapp.com/dynamic_controls

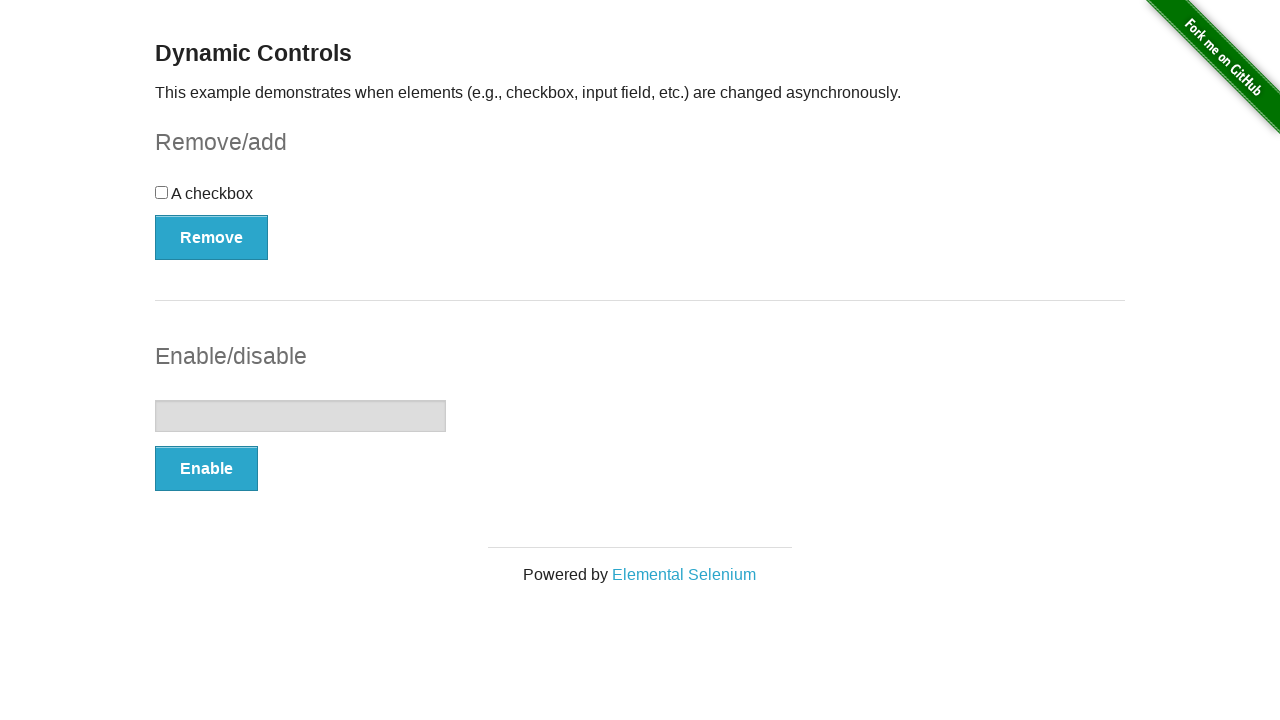

Verified checkbox is initially visible
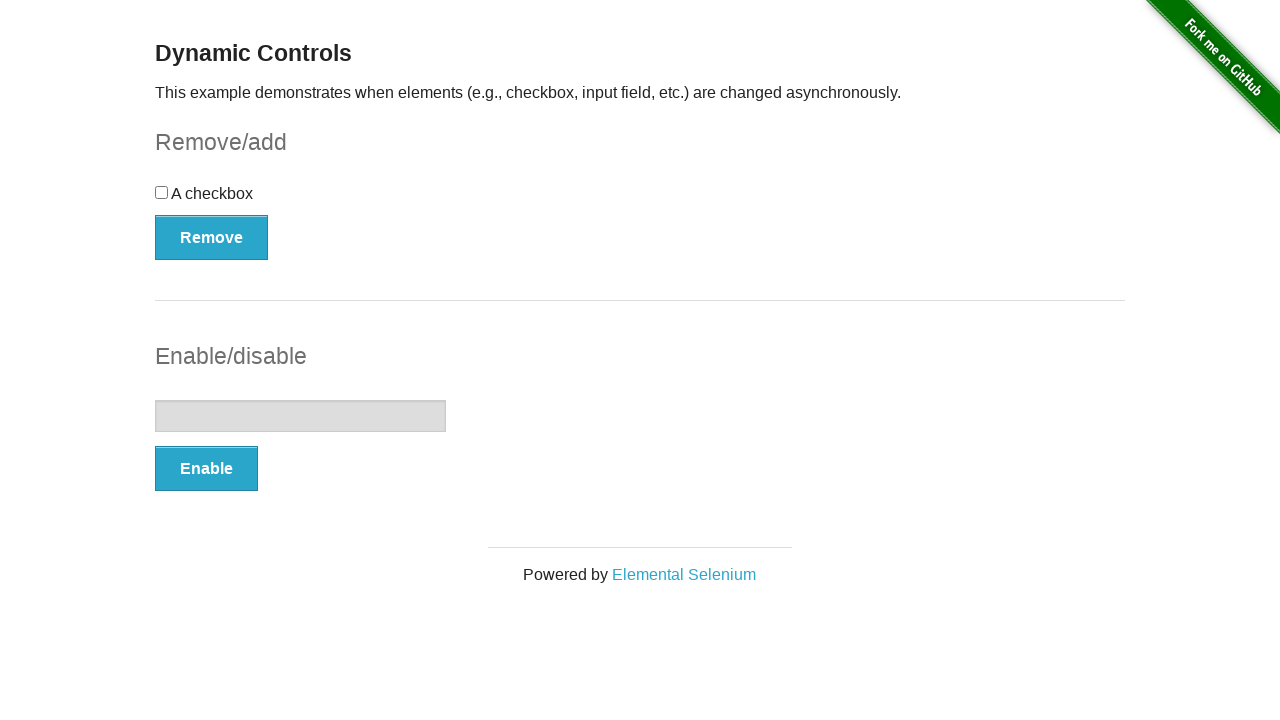

Clicked the Remove button at (212, 237) on button:has-text('Remove')
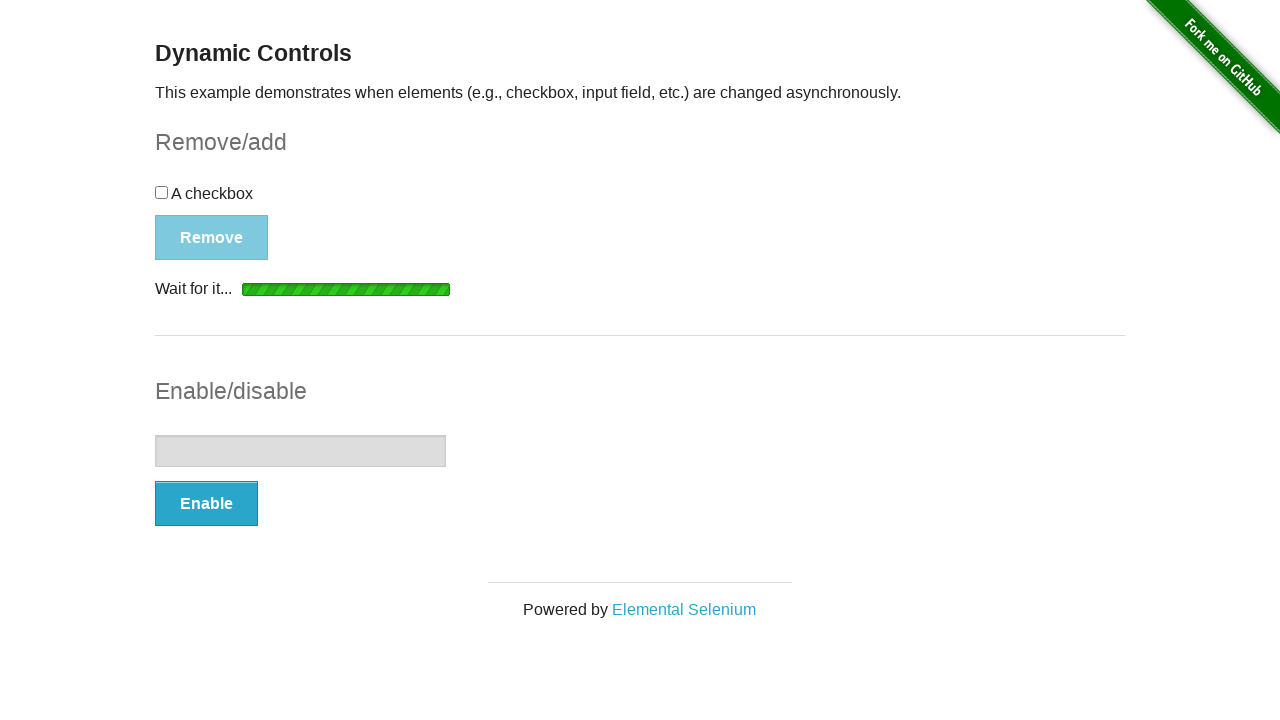

Checkbox disappeared after removal
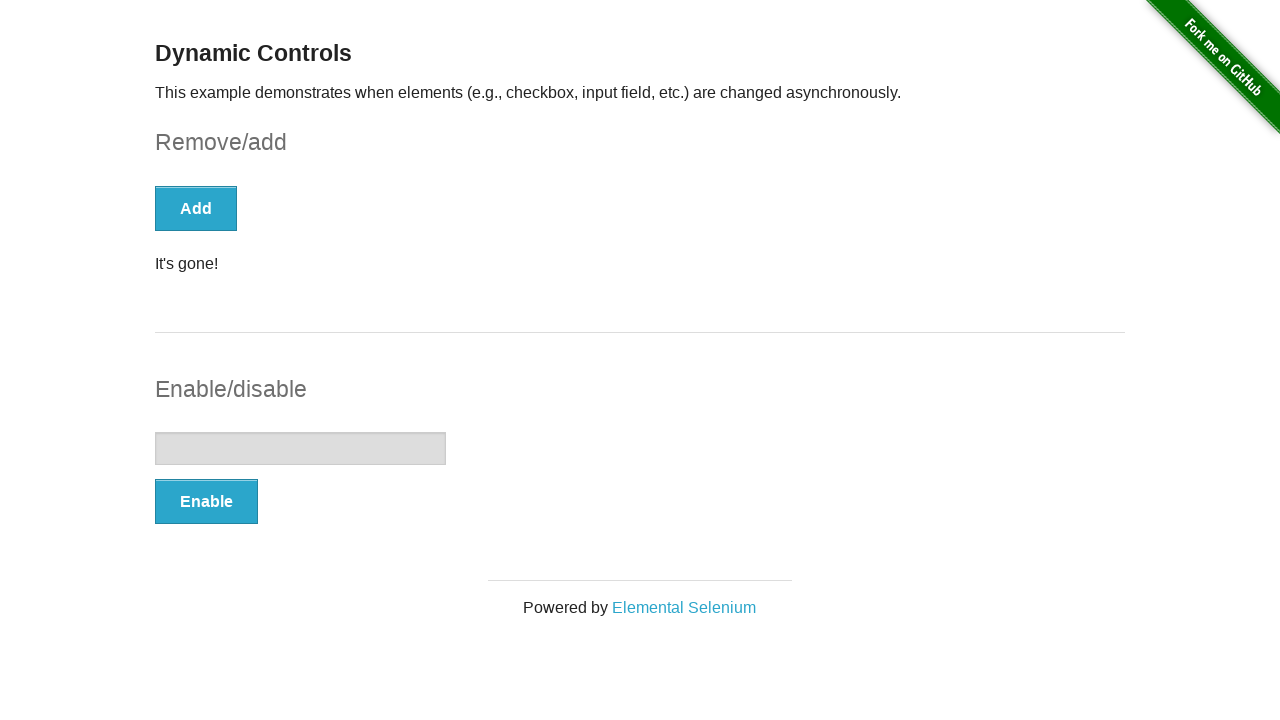

Clicked the Add button to restore the checkbox at (196, 208) on button:has-text('Add')
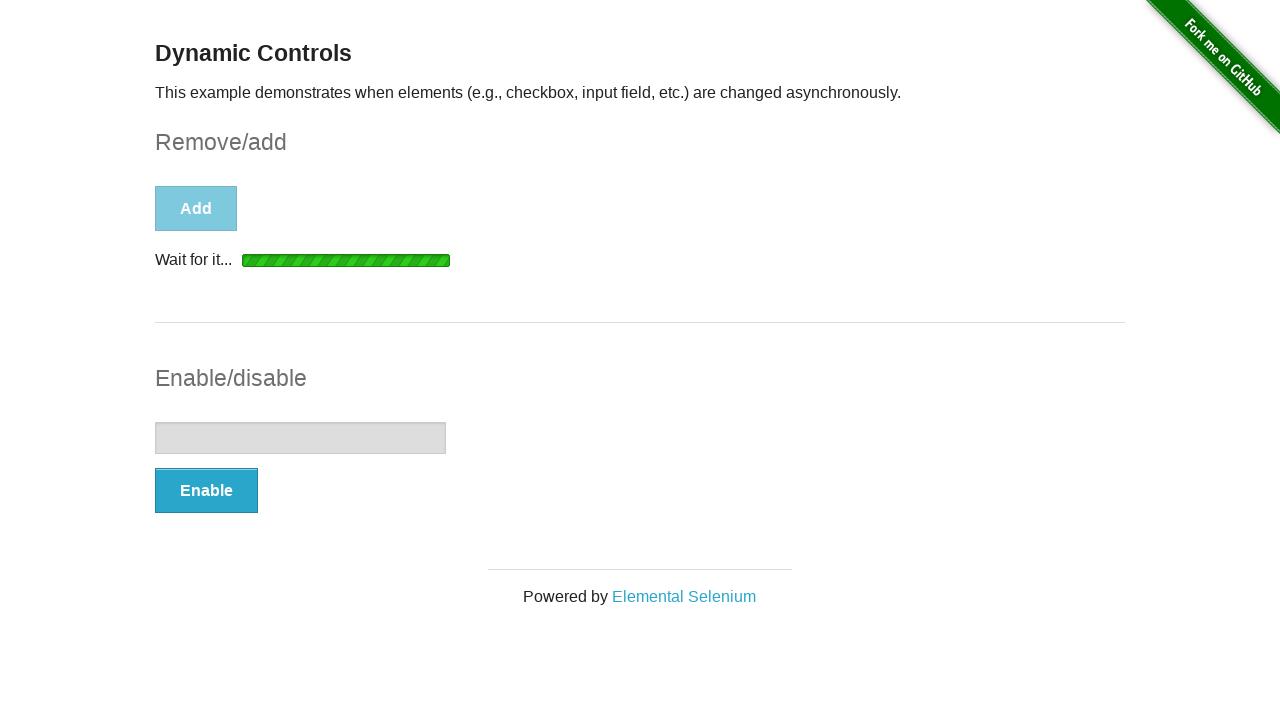

Checkbox reappeared after adding
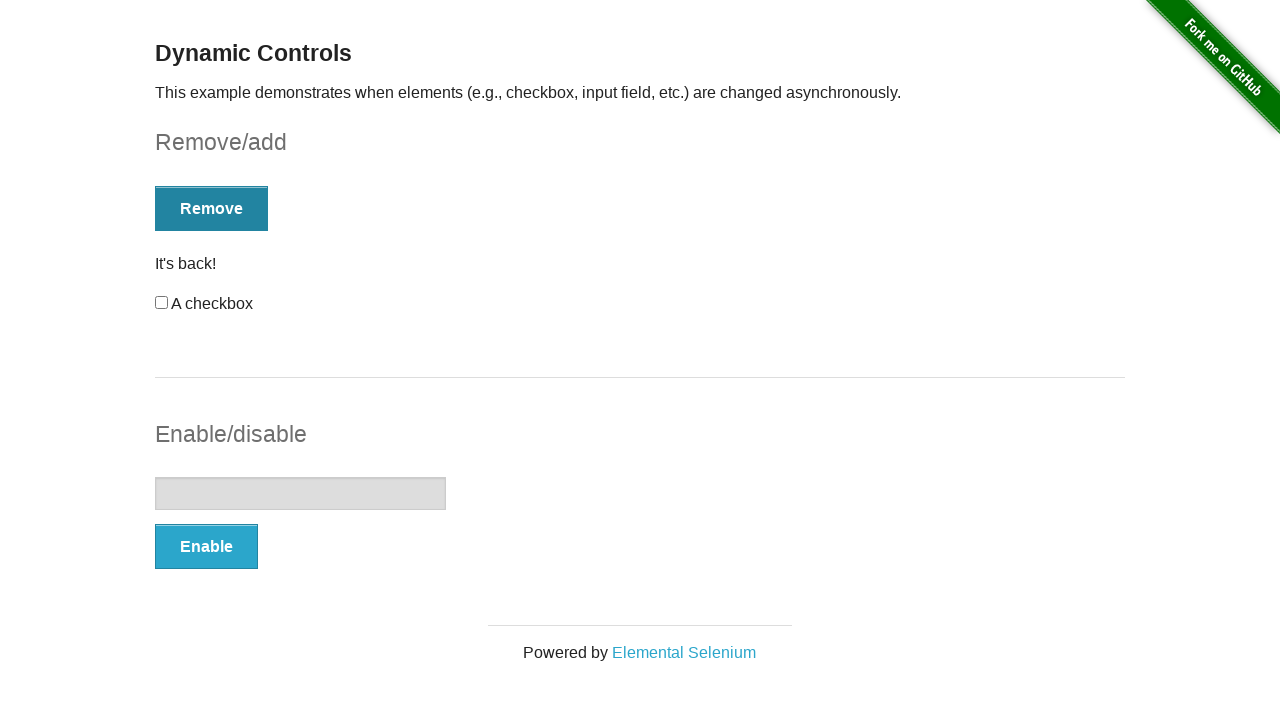

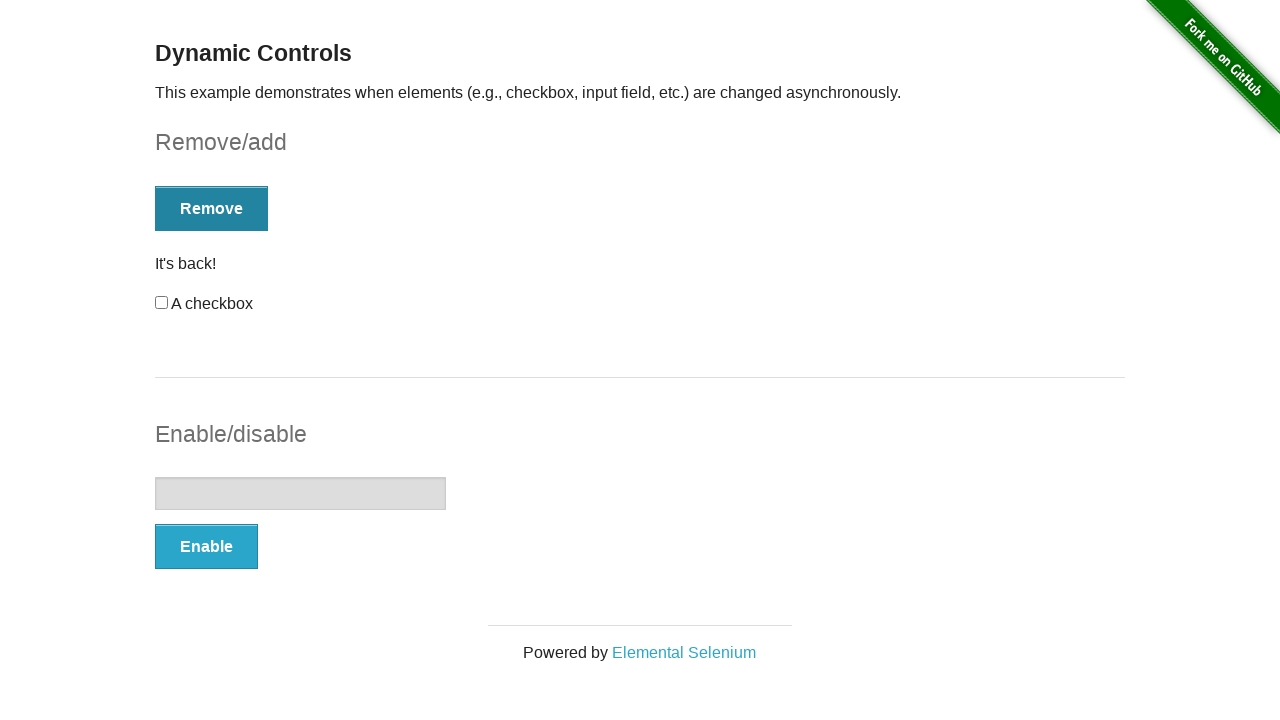